Navigates to the Elements page and clicks on the checkbox menu item

Starting URL: https://demoqa.com/elements

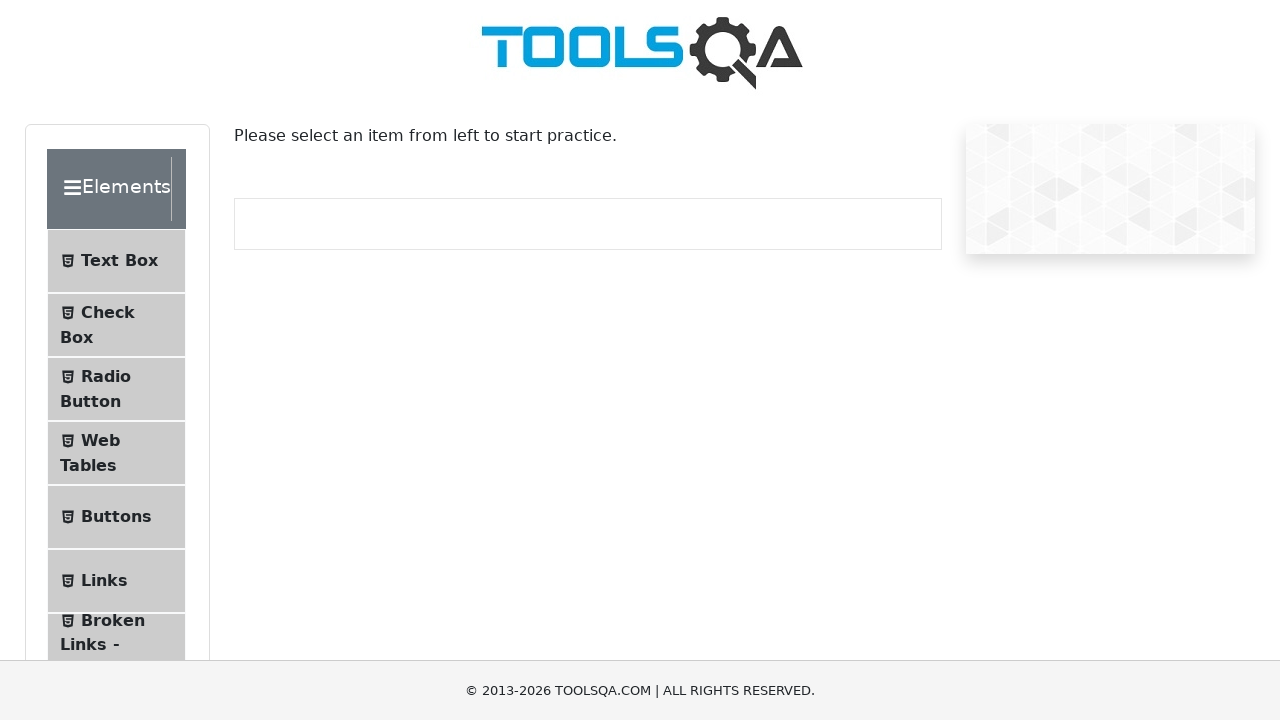

Clicked on the checkbox menu item in the Elements page at (116, 325) on li[id='item-1']
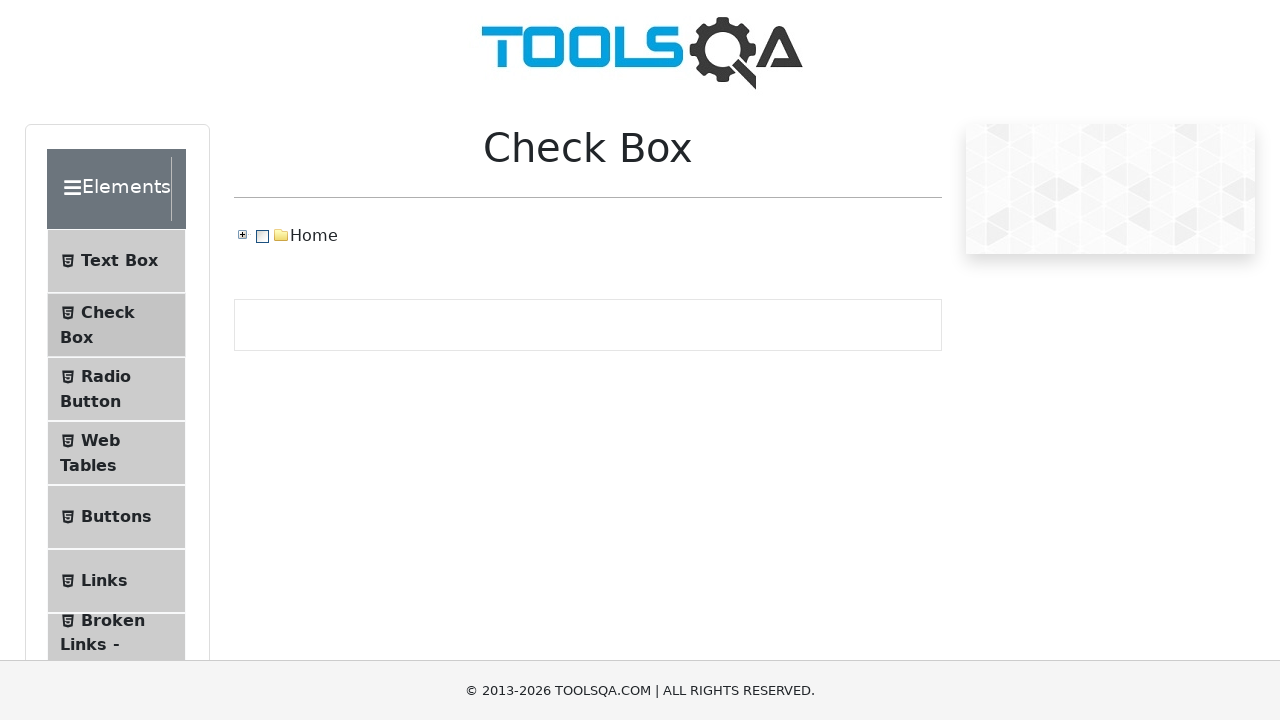

Waited 4 seconds for the action to complete
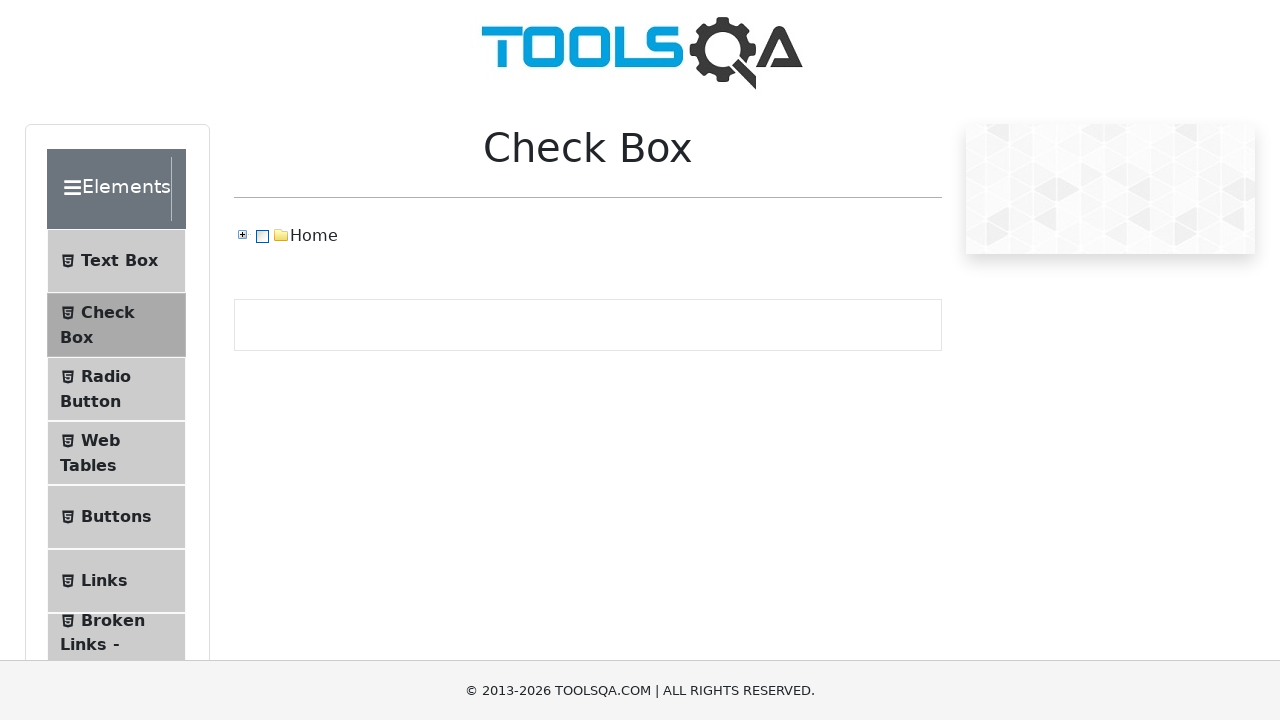

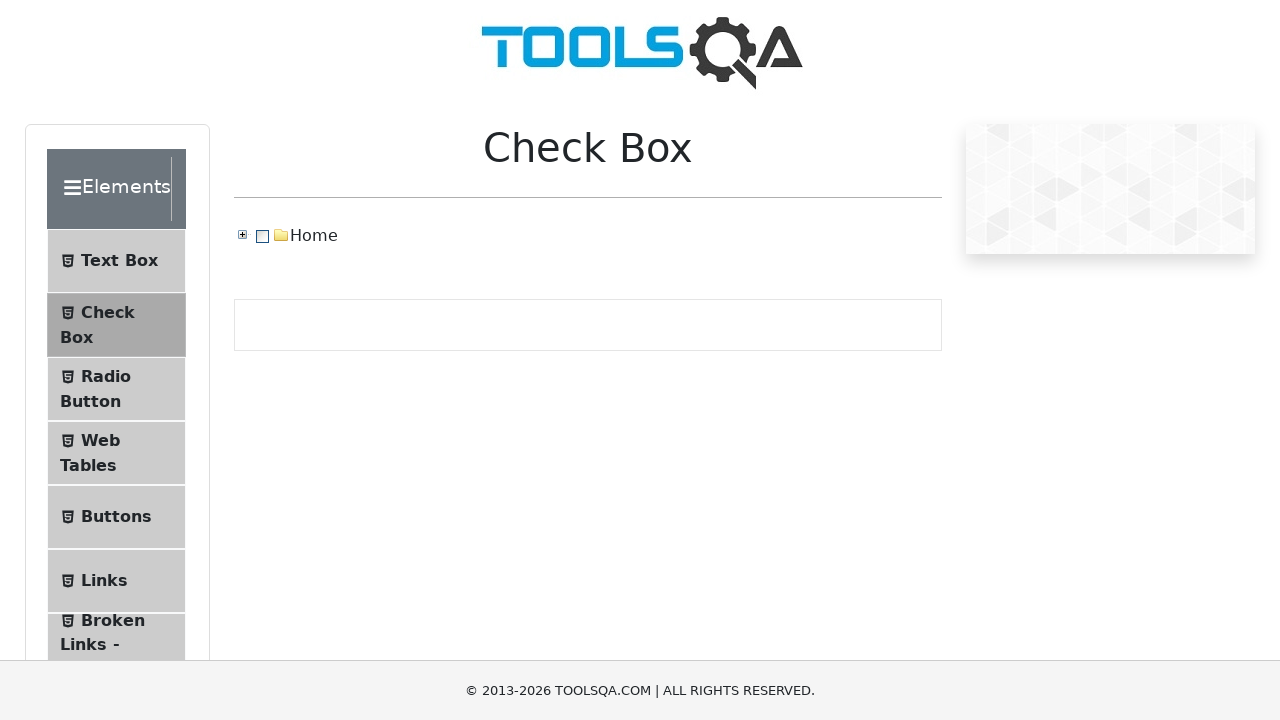